Tests double click to add elements and verifies two delete buttons appear

Starting URL: https://the-internet.herokuapp.com/add_remove_elements/

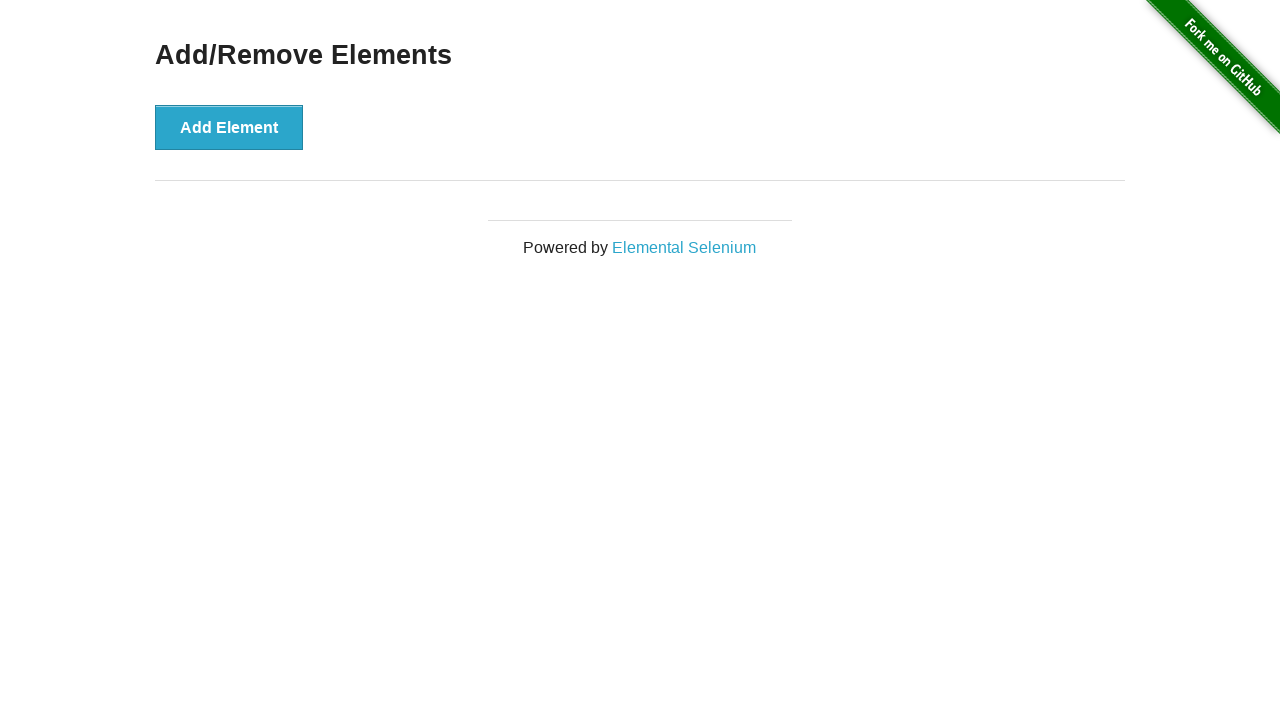

Navigated to Add/Remove Elements page
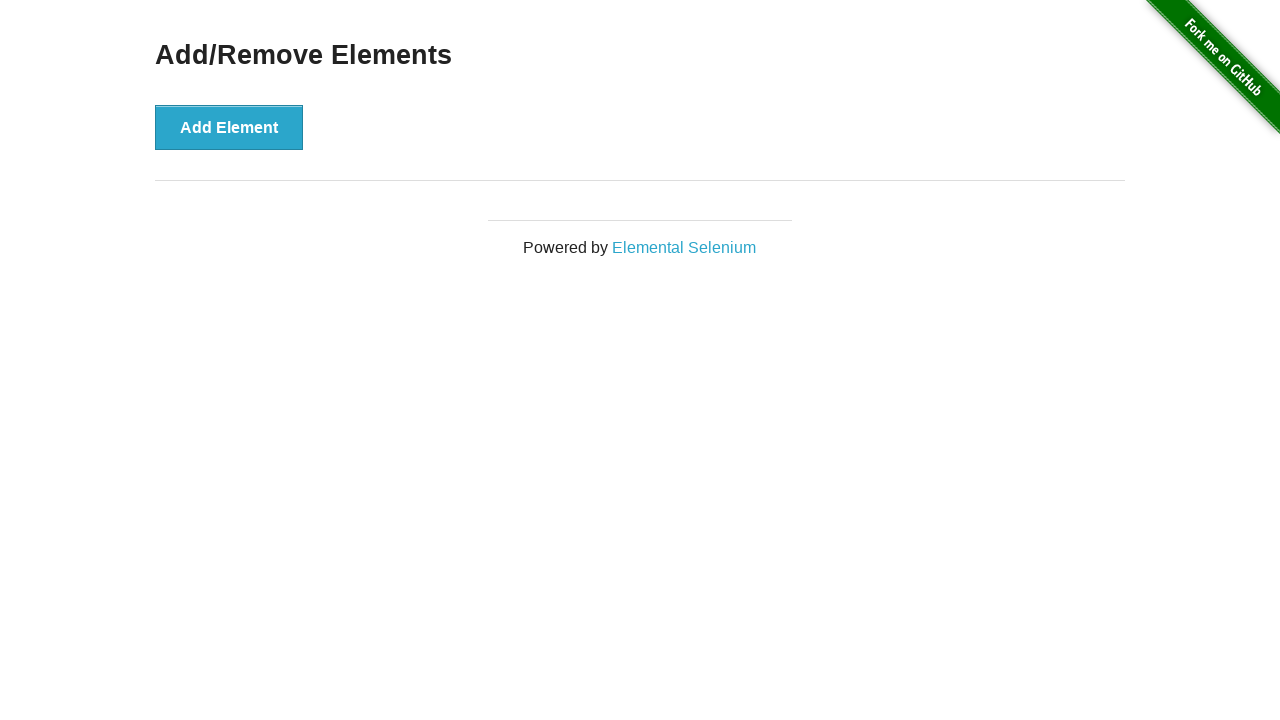

Double-clicked Add Element button to add two elements at (229, 127) on xpath=//button[text()='Add Element']
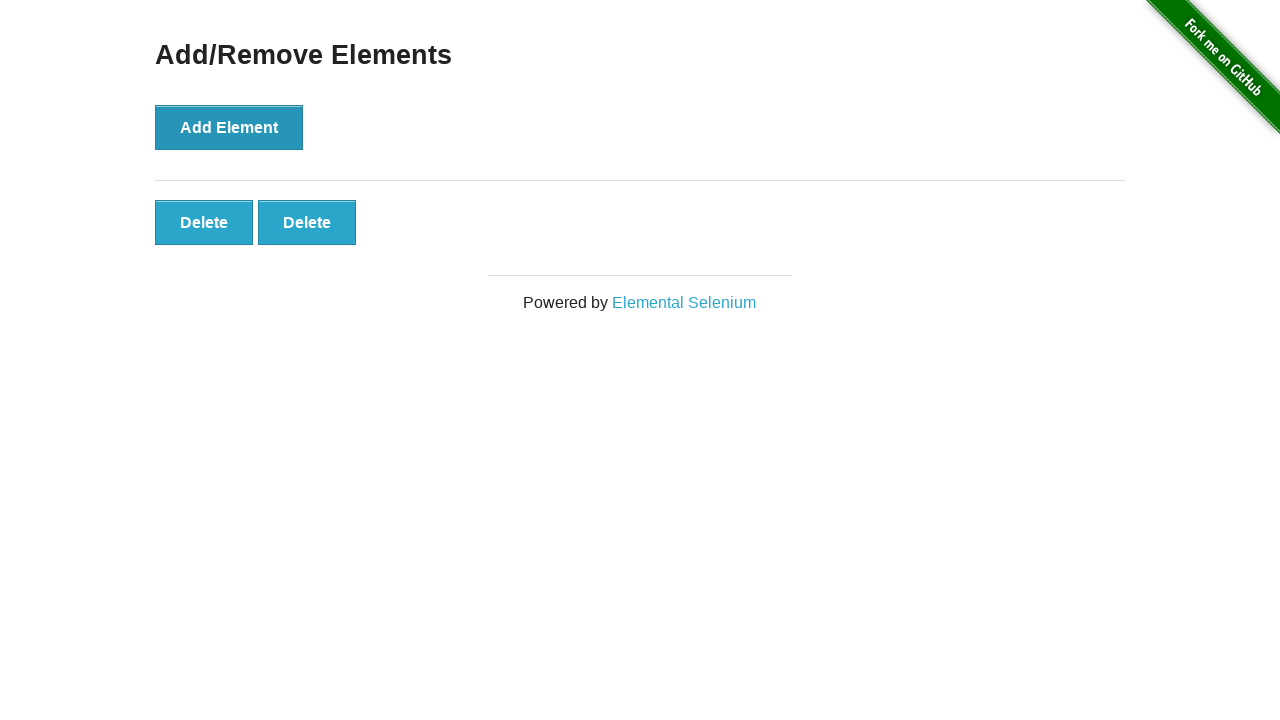

Verified that two Delete buttons are present on the page
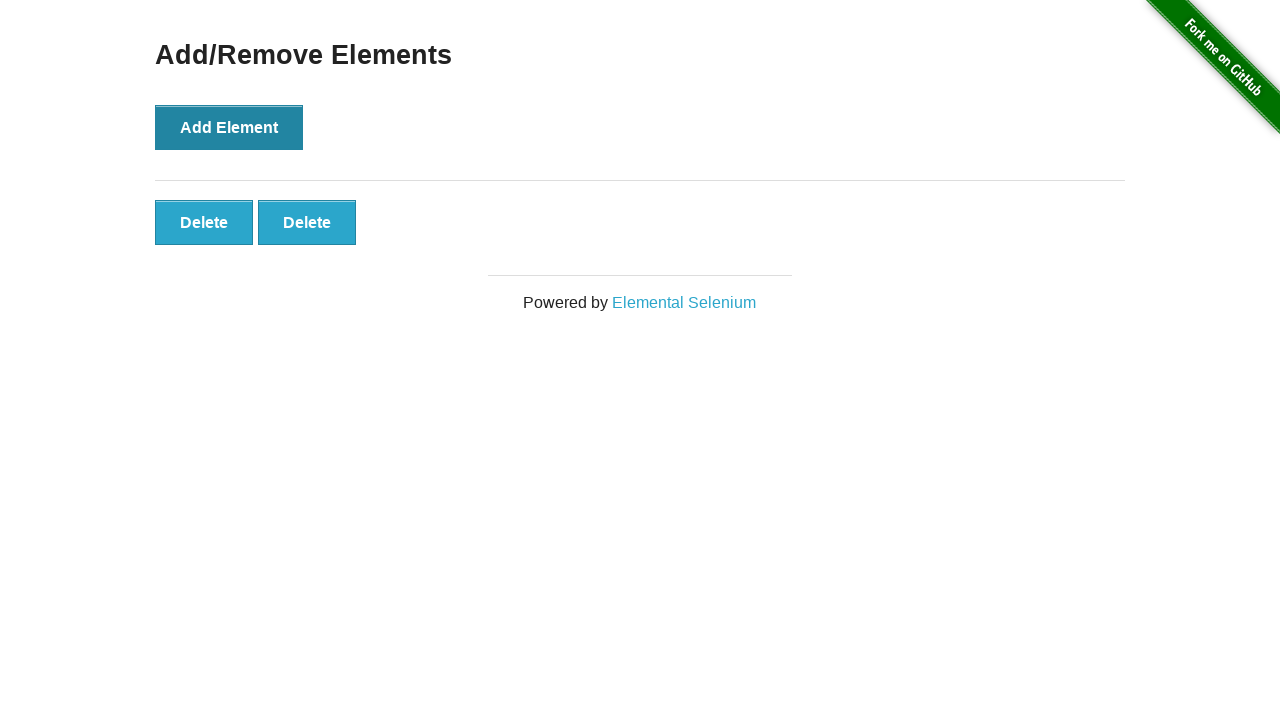

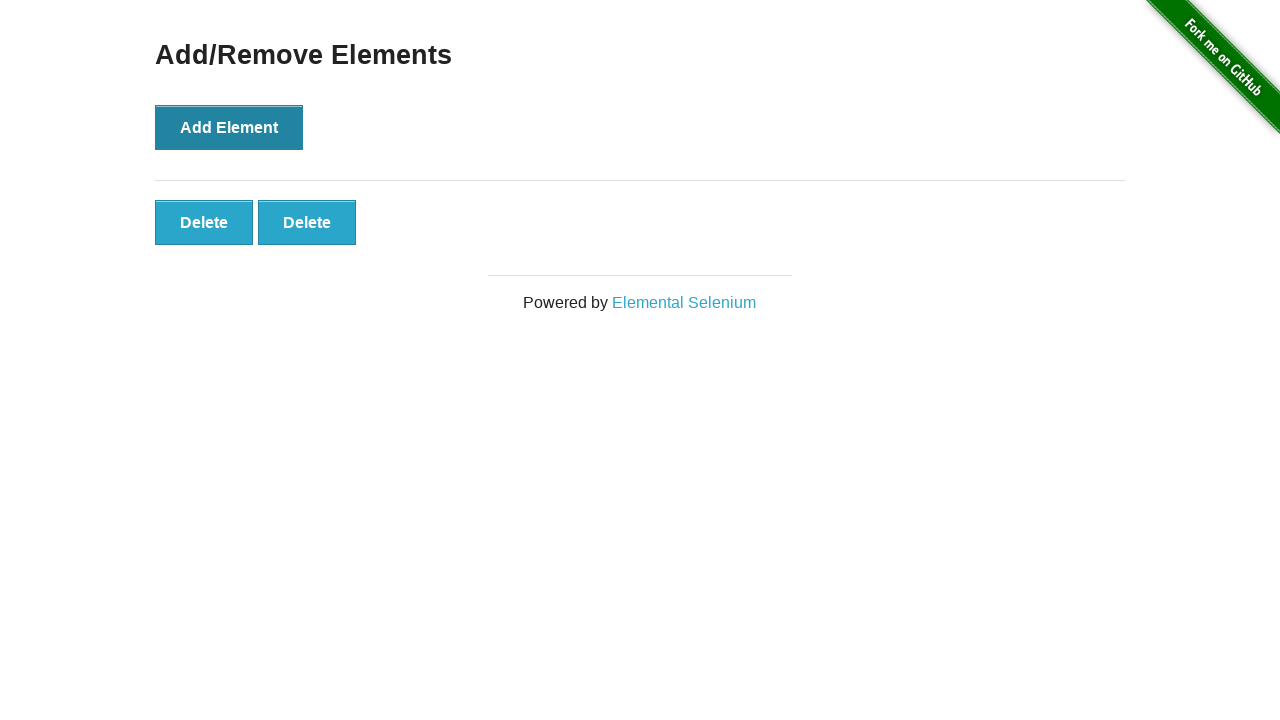